Tests dynamic click button functionality by clicking a button and verifying the confirmation message appears

Starting URL: https://demoqa.com/buttons

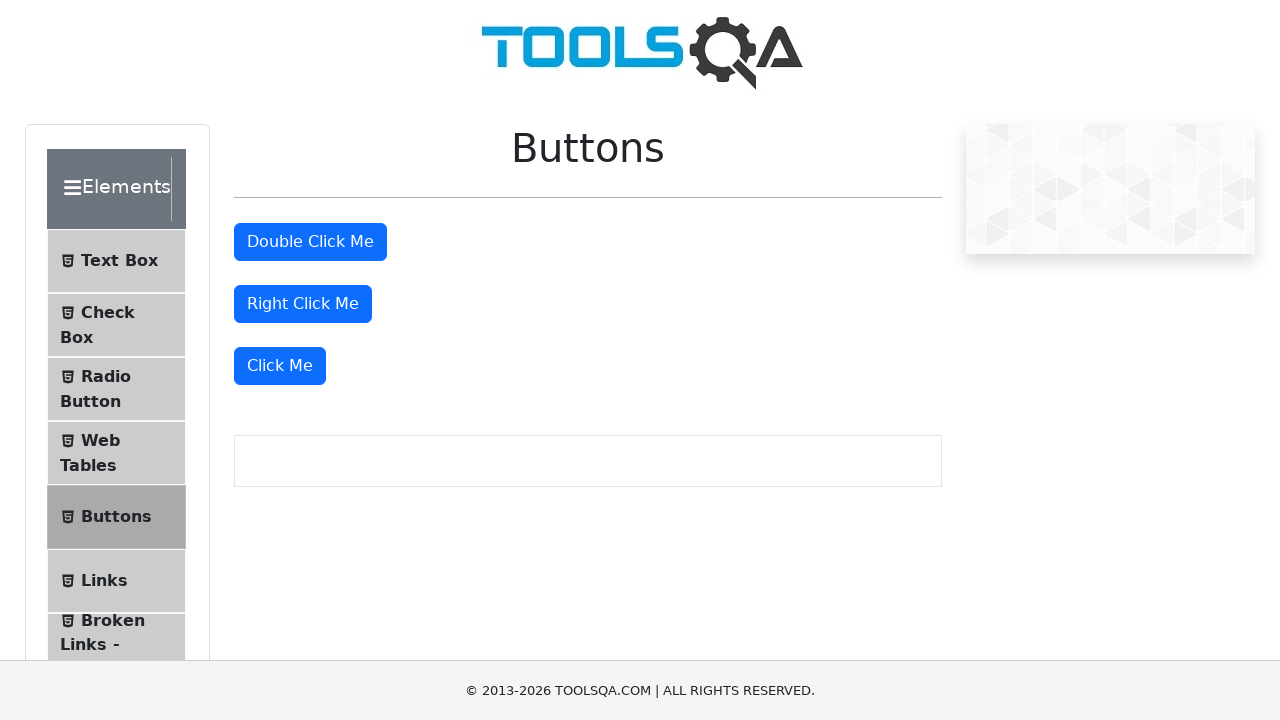

Clicked the dynamic click button (4th button) at (280, 366) on xpath=//button[@type='button'] >> nth=3
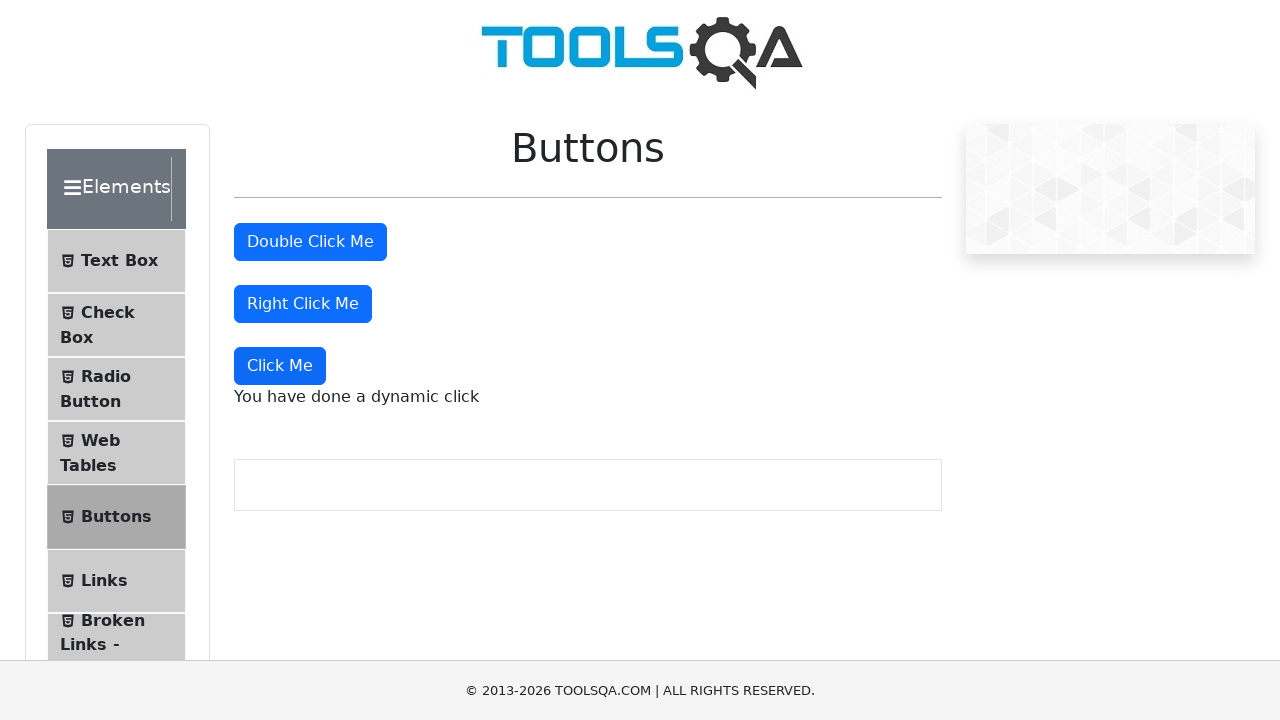

Located the dynamic click message element
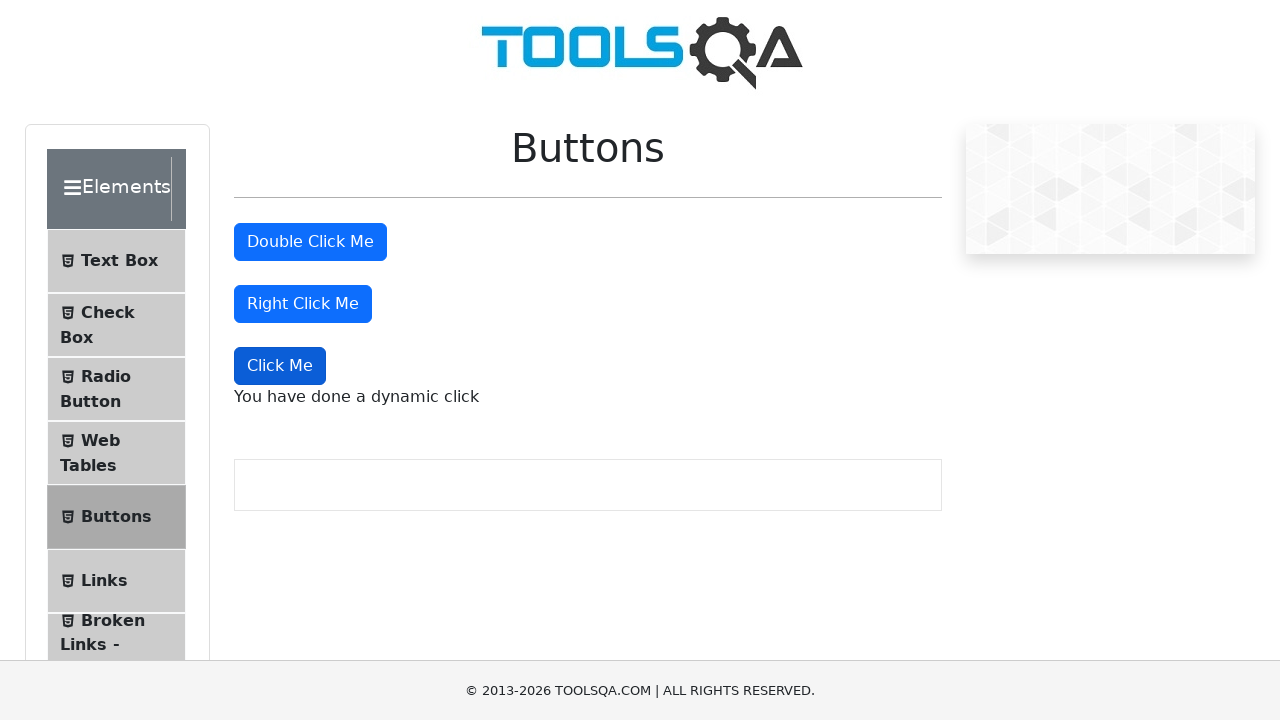

Waited for the dynamic click message to appear
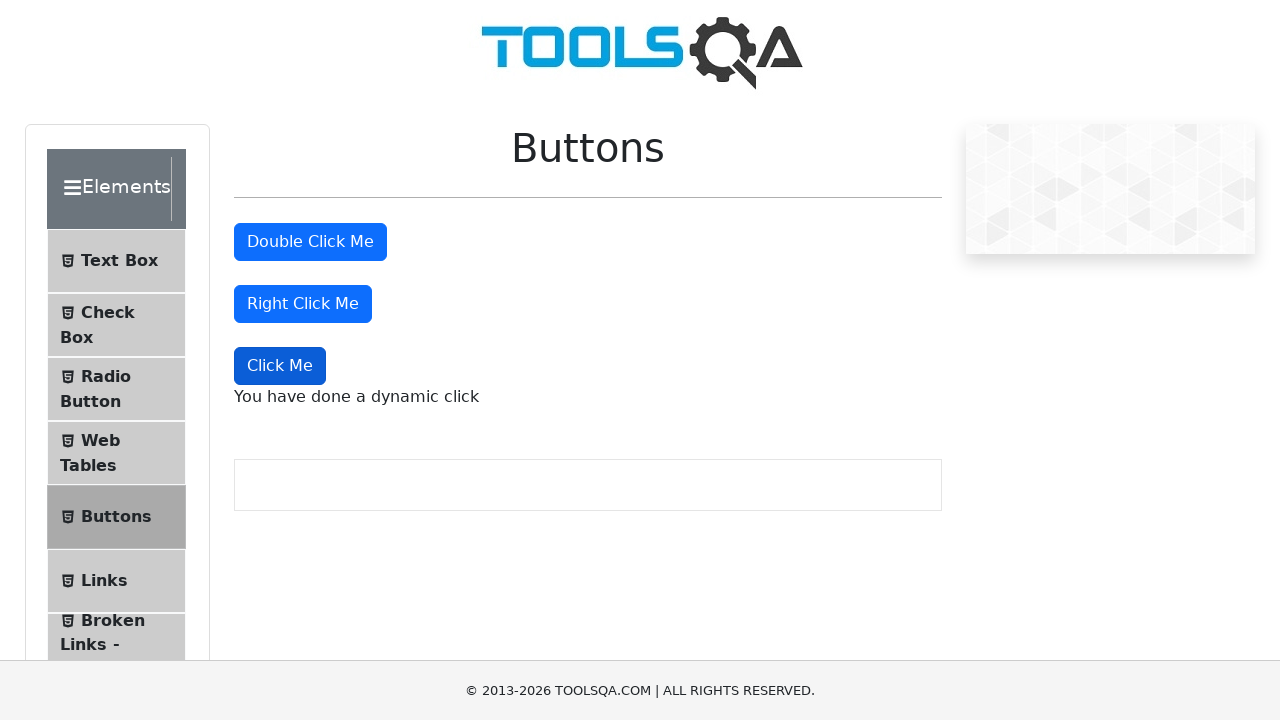

Verified confirmation message displays 'You have done a dynamic click'
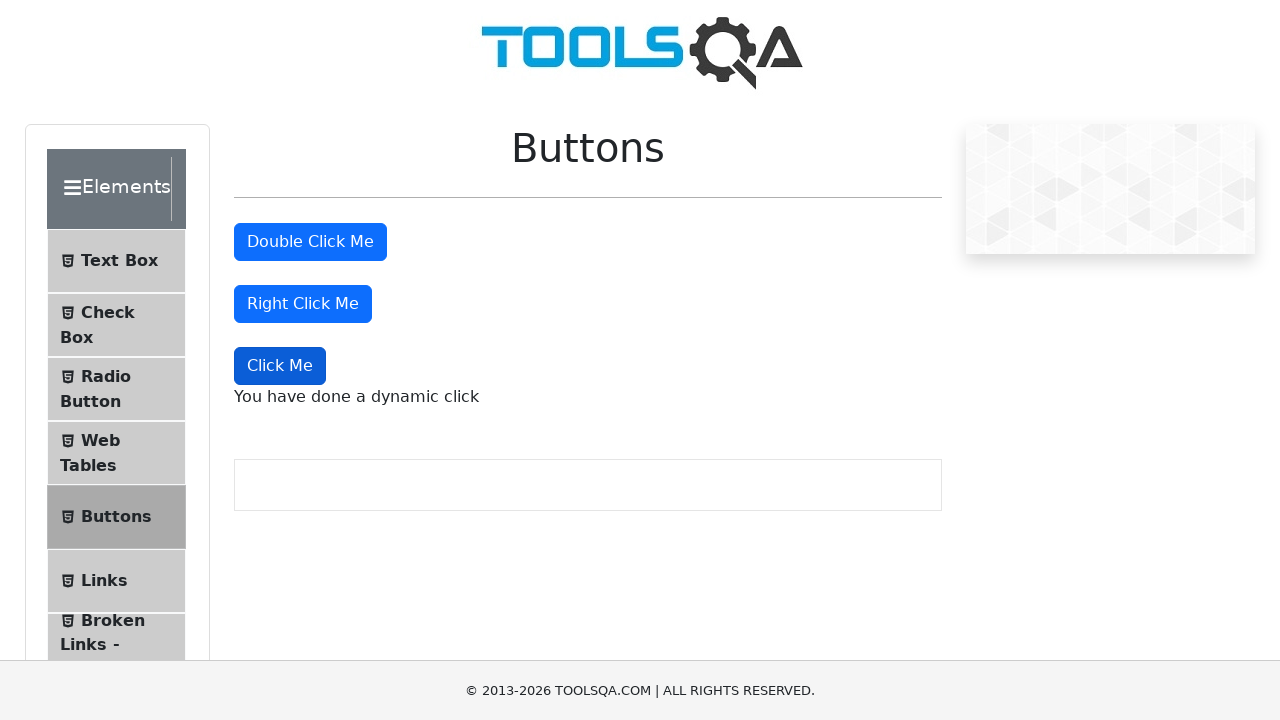

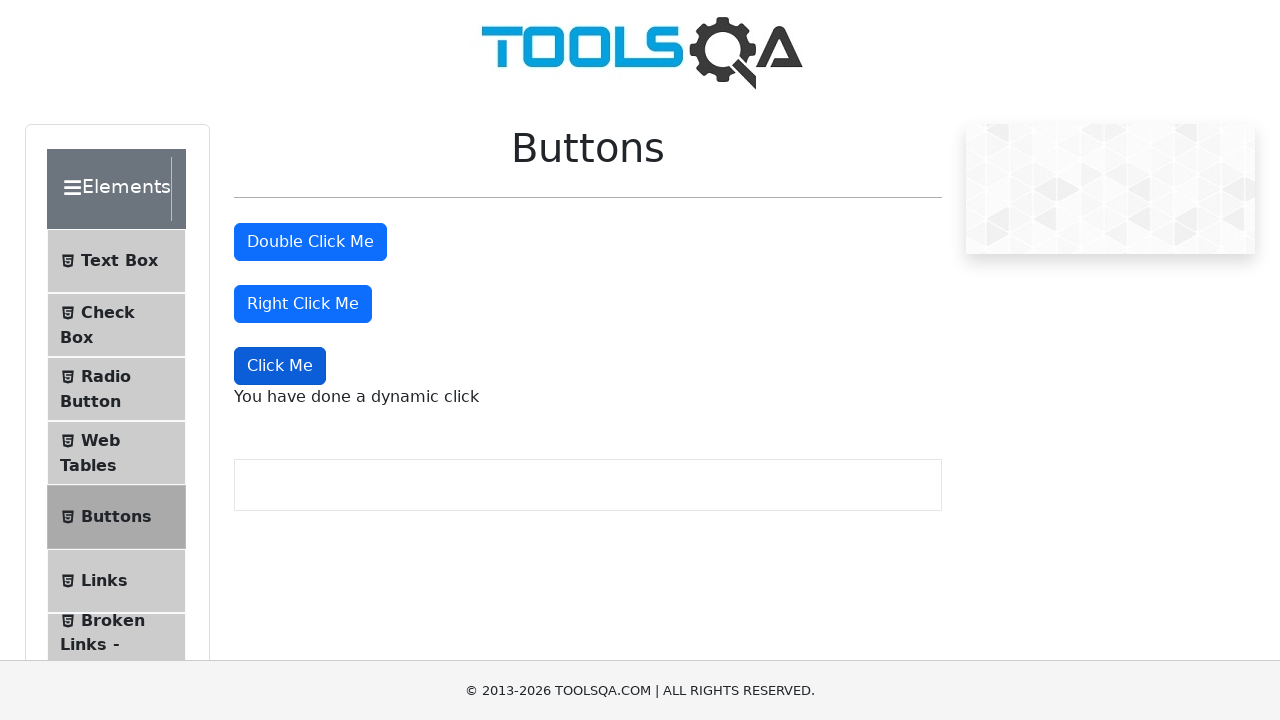